Launches Flipkart website and retrieves the page title to verify the page loaded correctly

Starting URL: https://www.flipkart.com

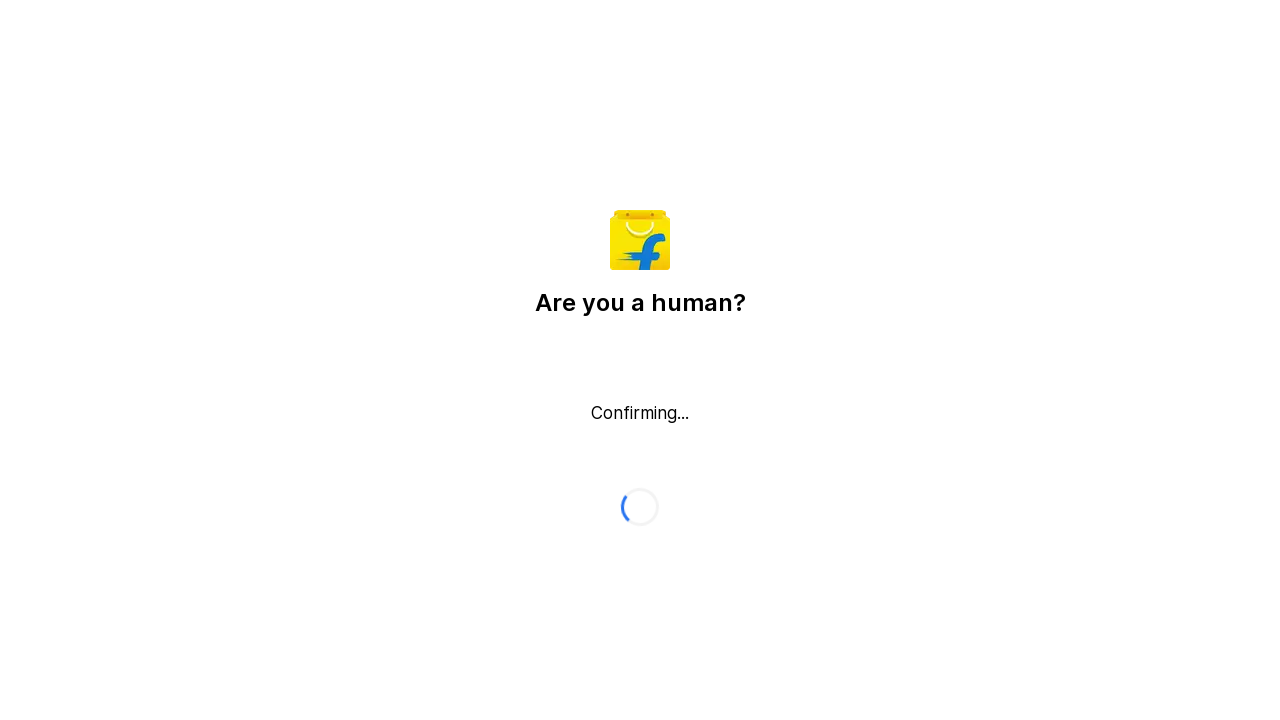

Waited for page to load (domcontentloaded state)
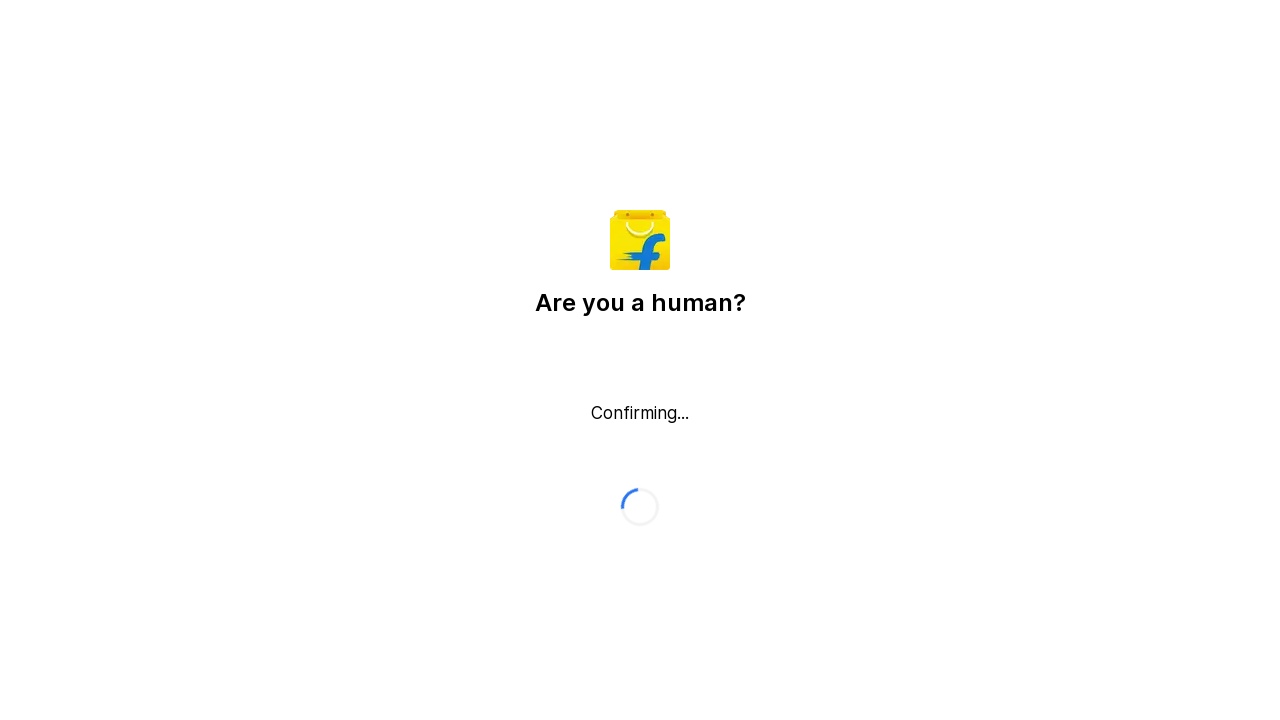

Retrieved page title: Flipkart reCAPTCHA
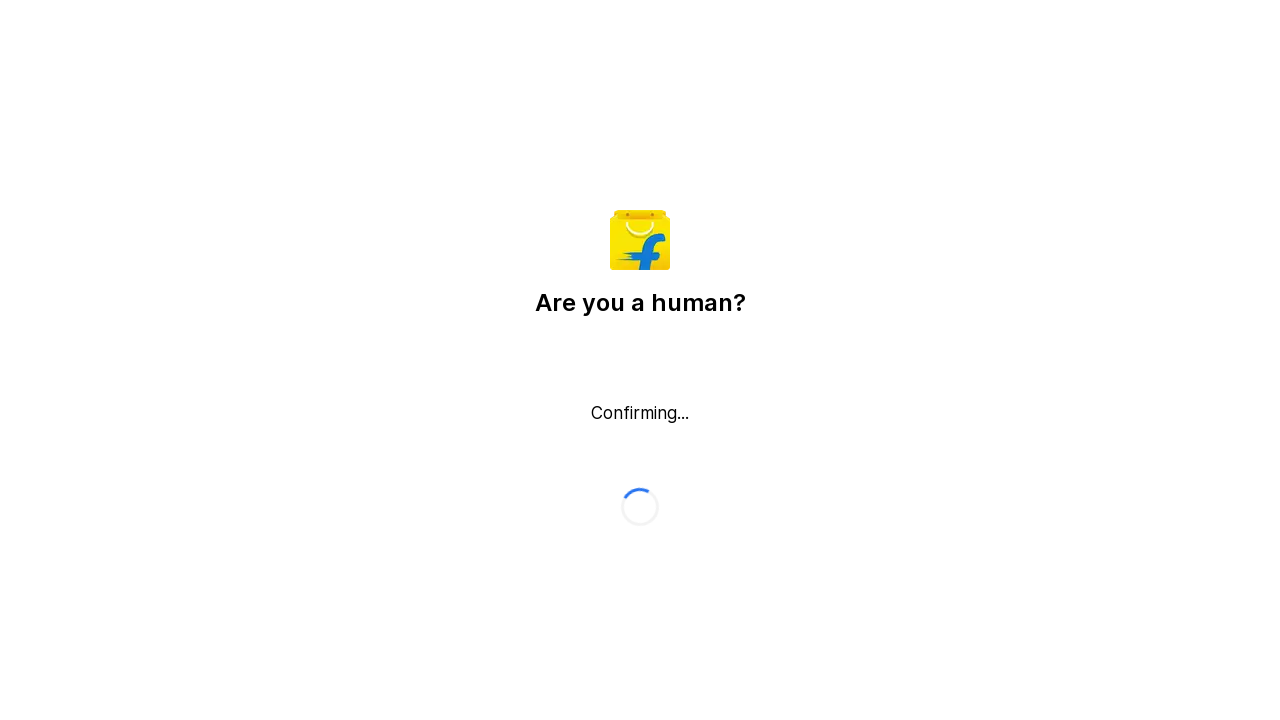

Printed page title to console
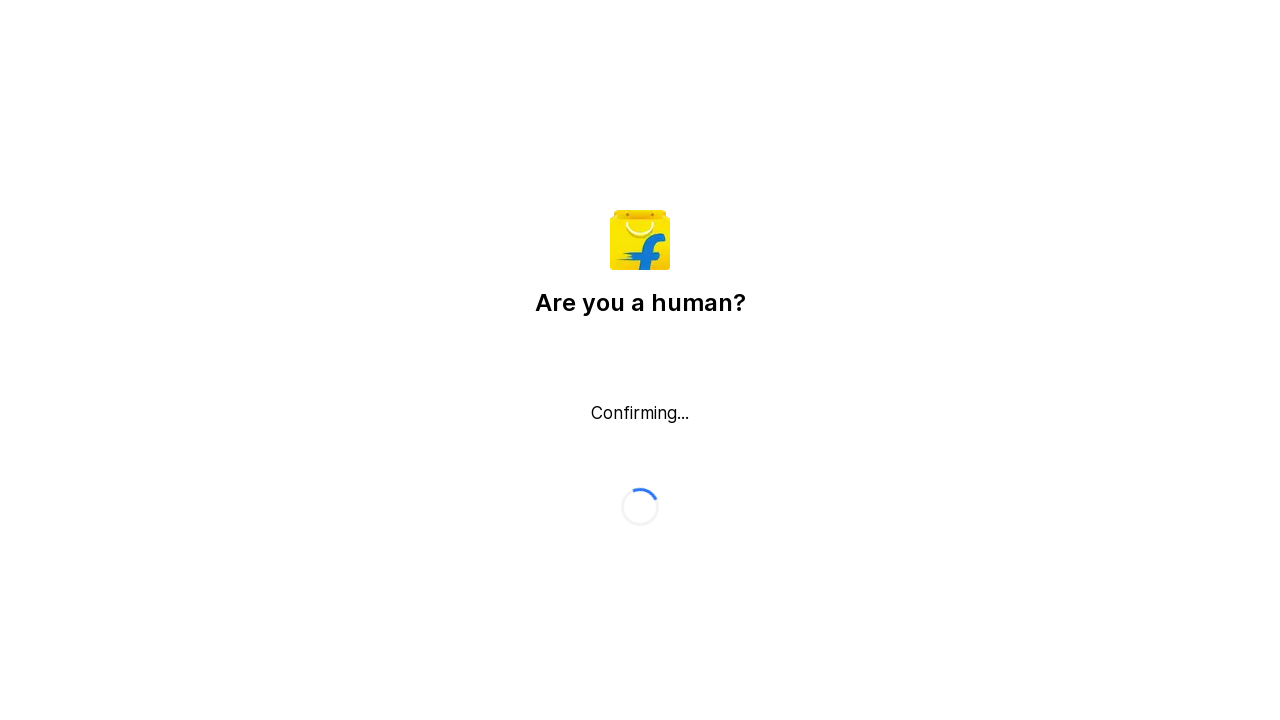

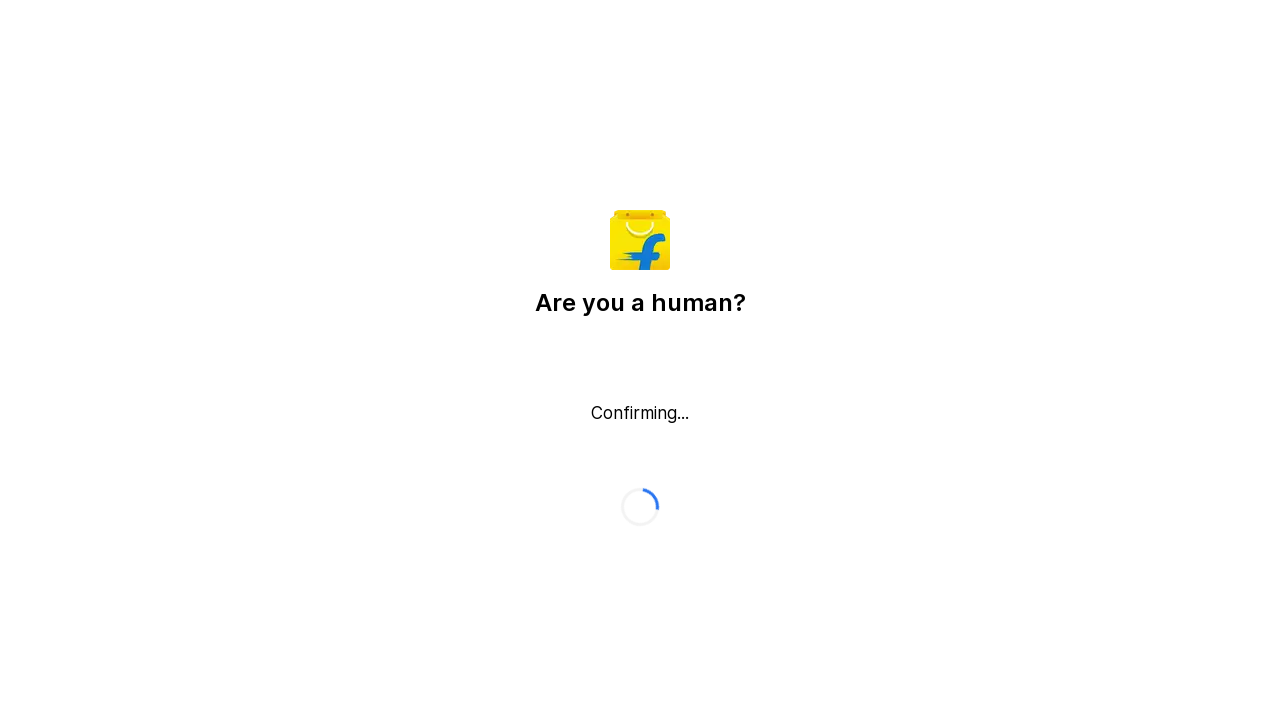